Navigates to Alibaba homepage and locates the header menu element

Starting URL: https://www.alibaba.com

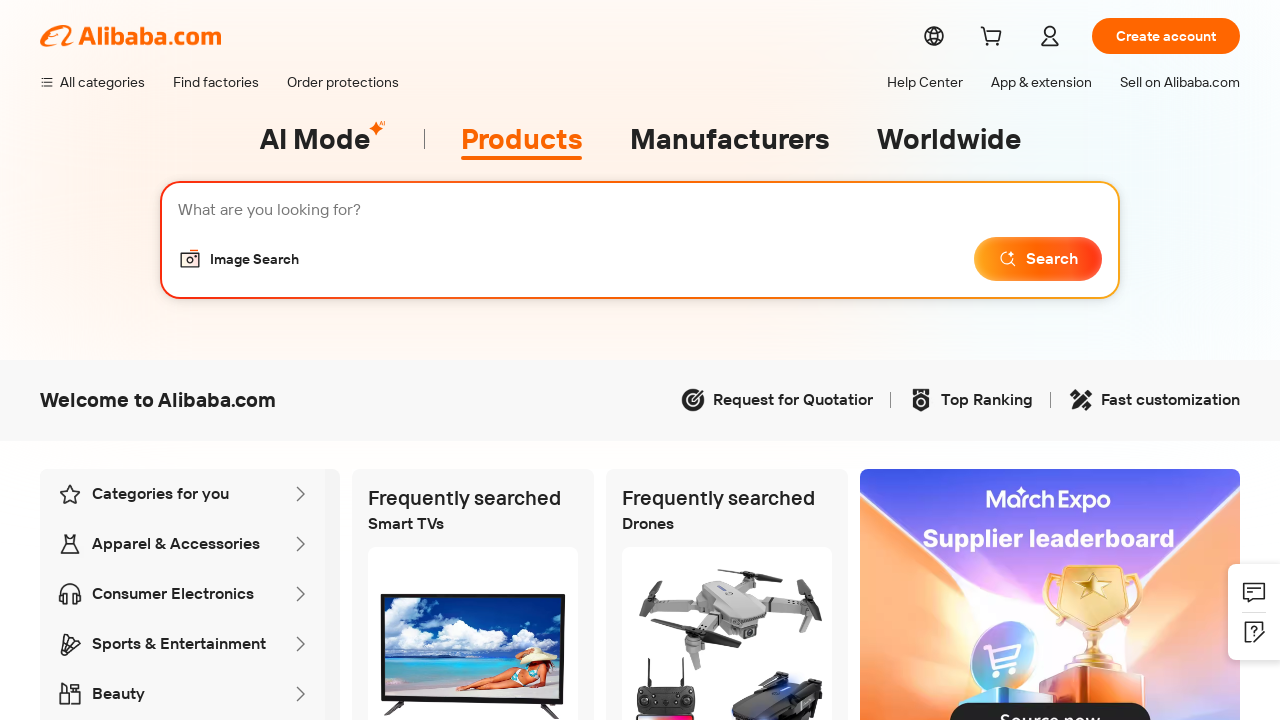

Header menu element became visible
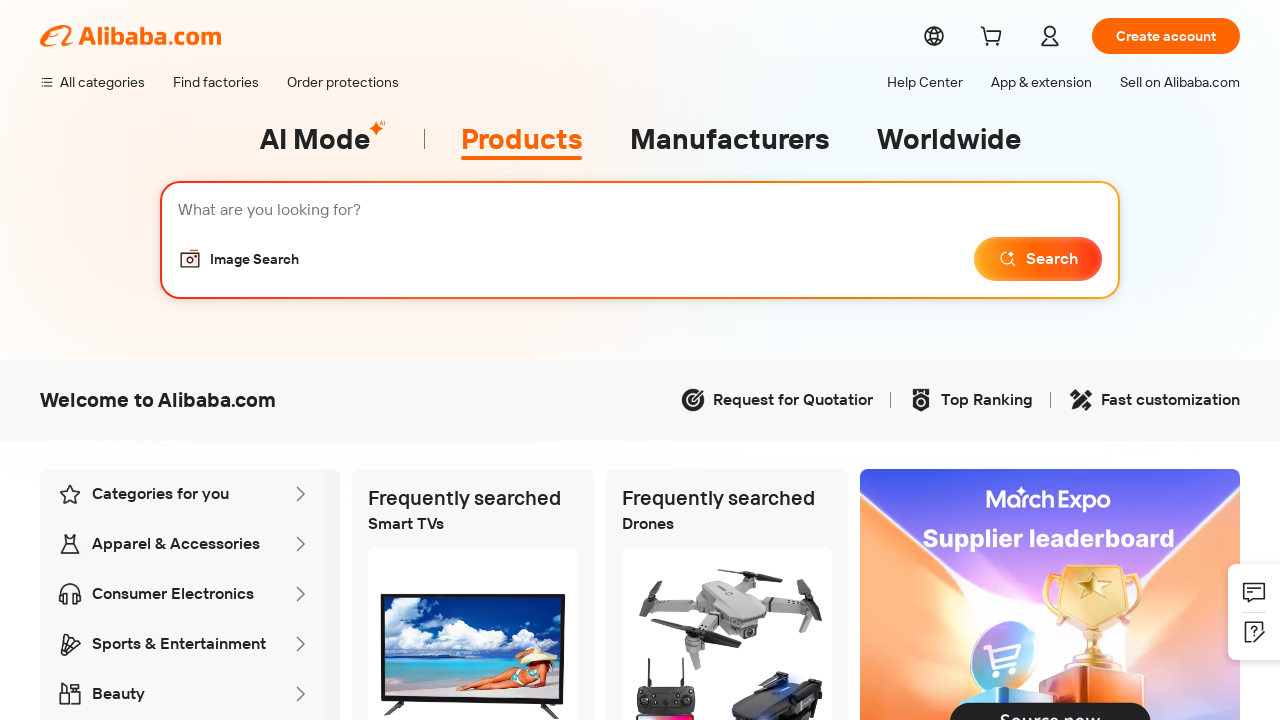

Hovered over header menu element at (92, 90) on xpath=//*[@id="the-new-header"]/div[2]/div/div[1]/div[1]/div[1]
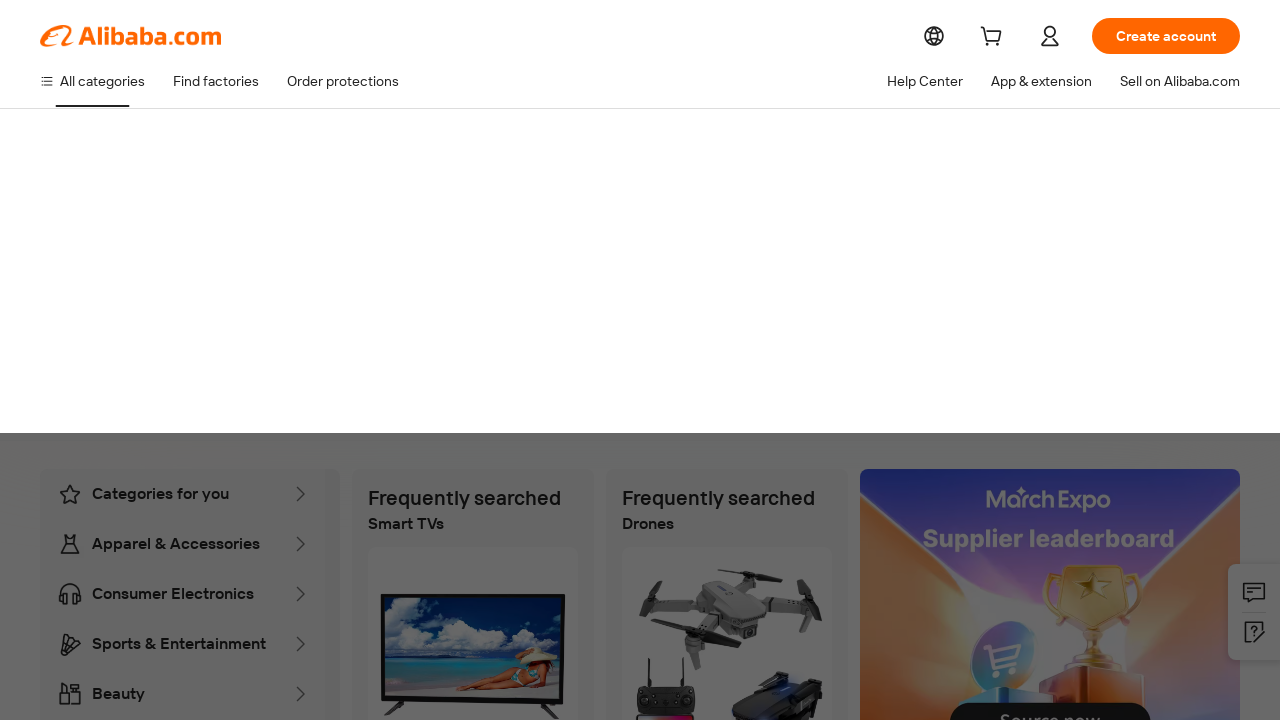

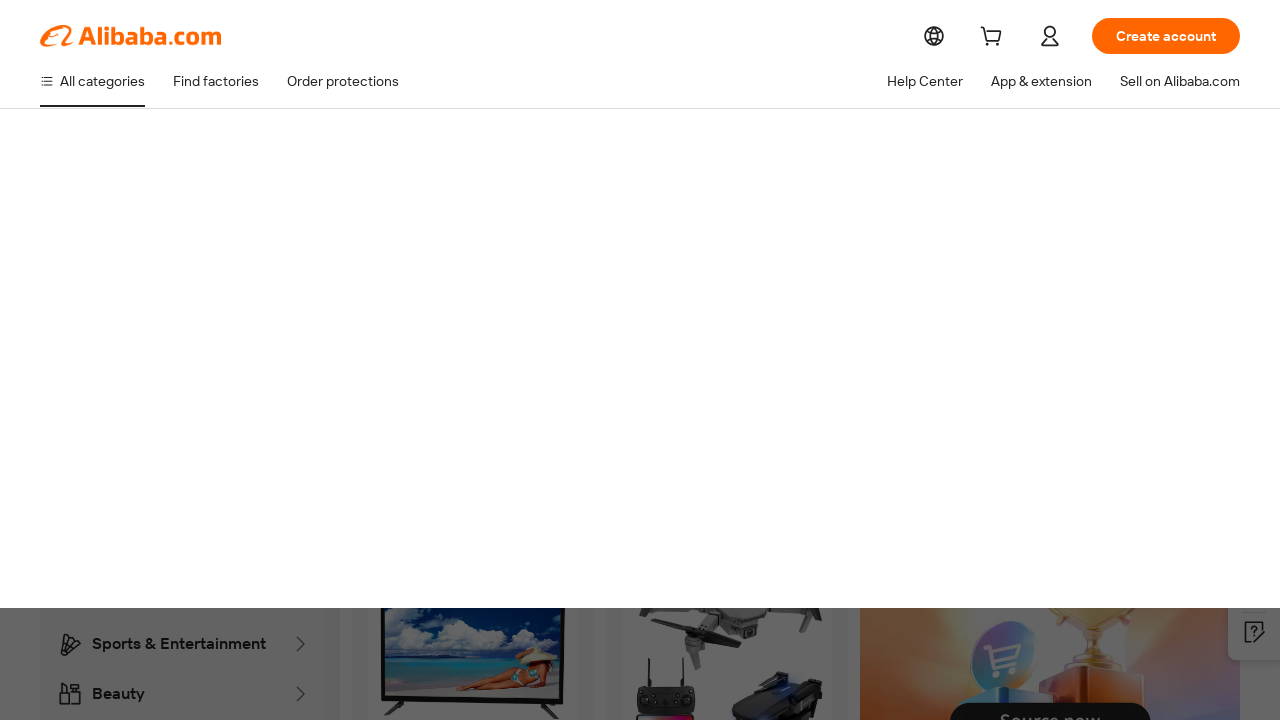